Clicks on the second promotional category element and verifies navigation to the category page

Starting URL: http://intershop5.skillbox.ru/

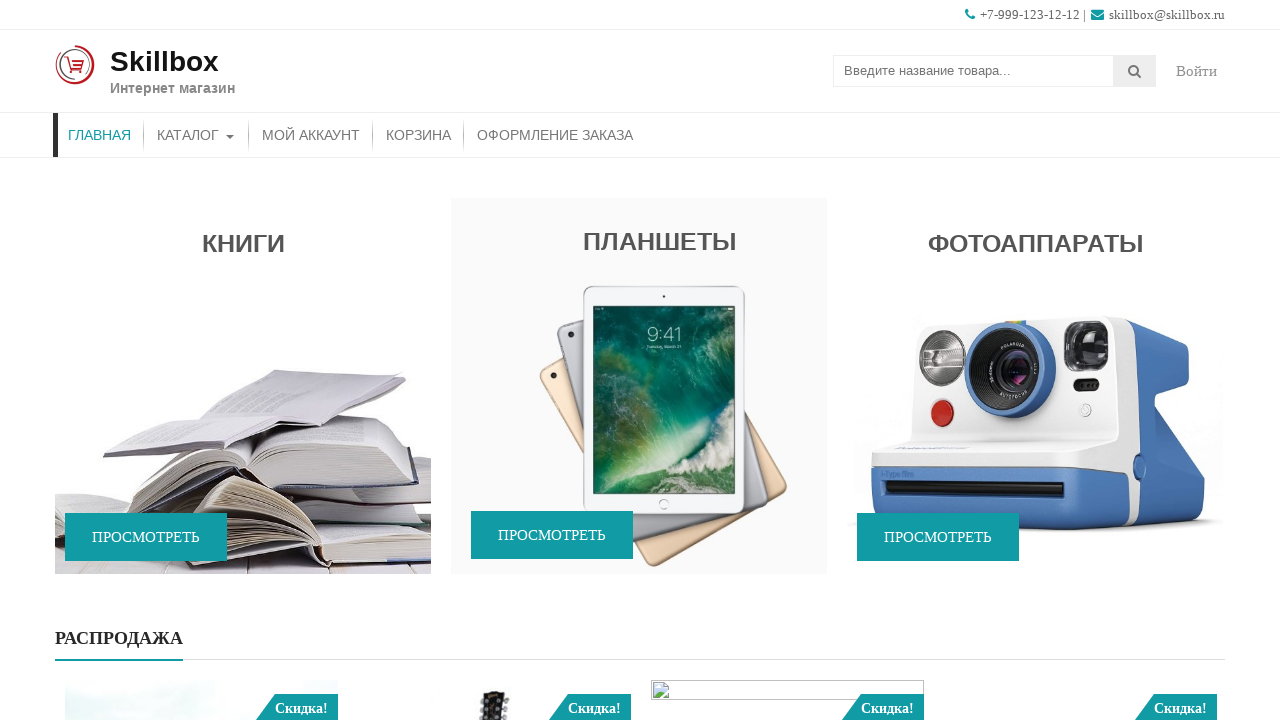

Second promotional category element is visible
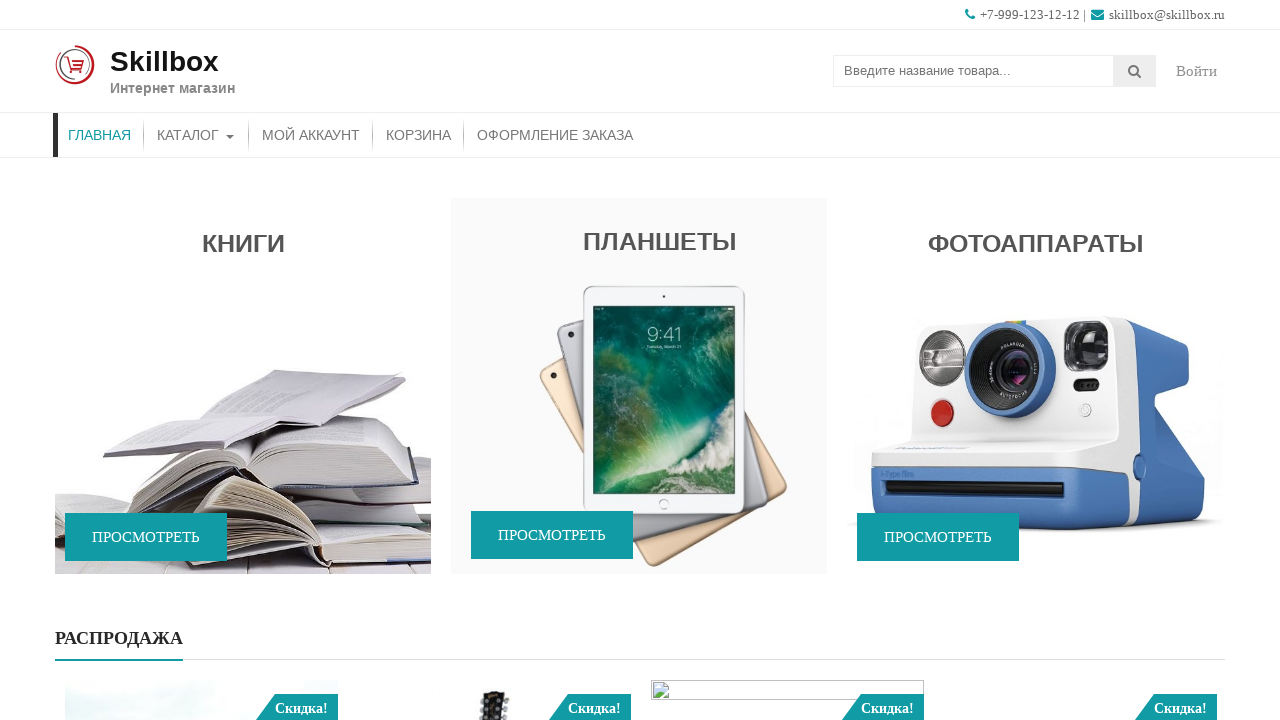

Second category title element is visible
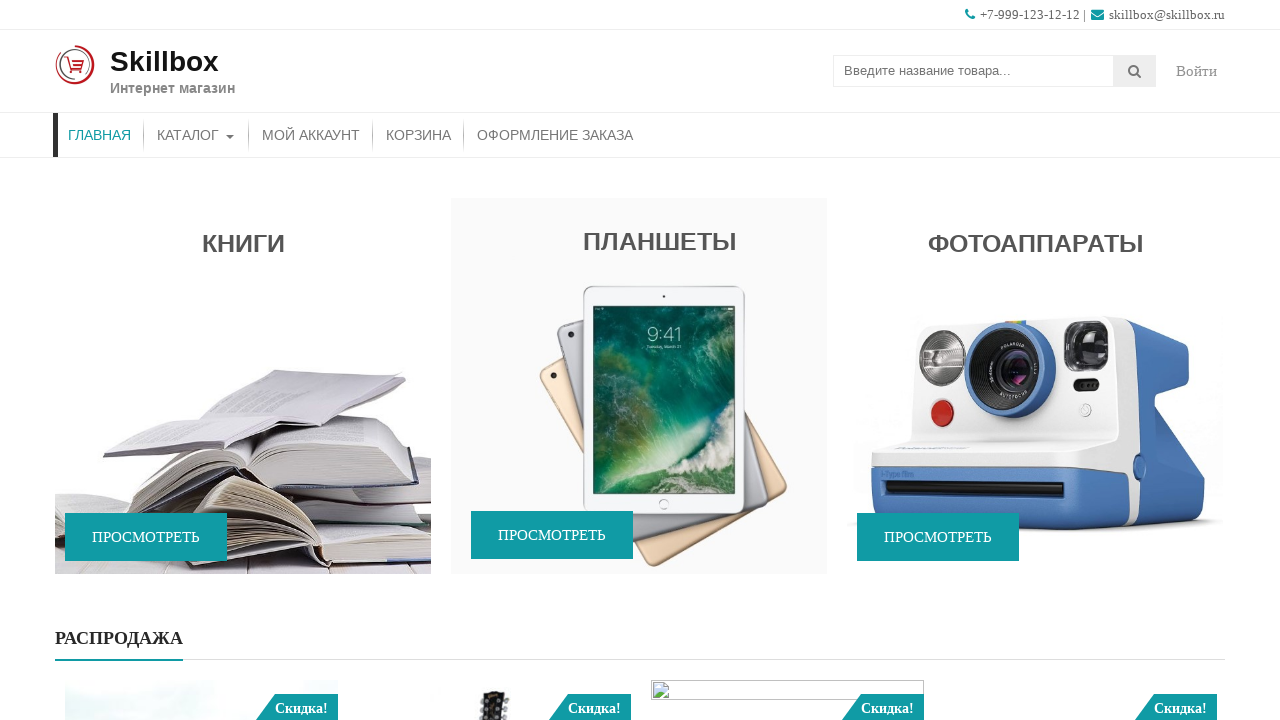

Retrieved second category title: 'Планшеты'
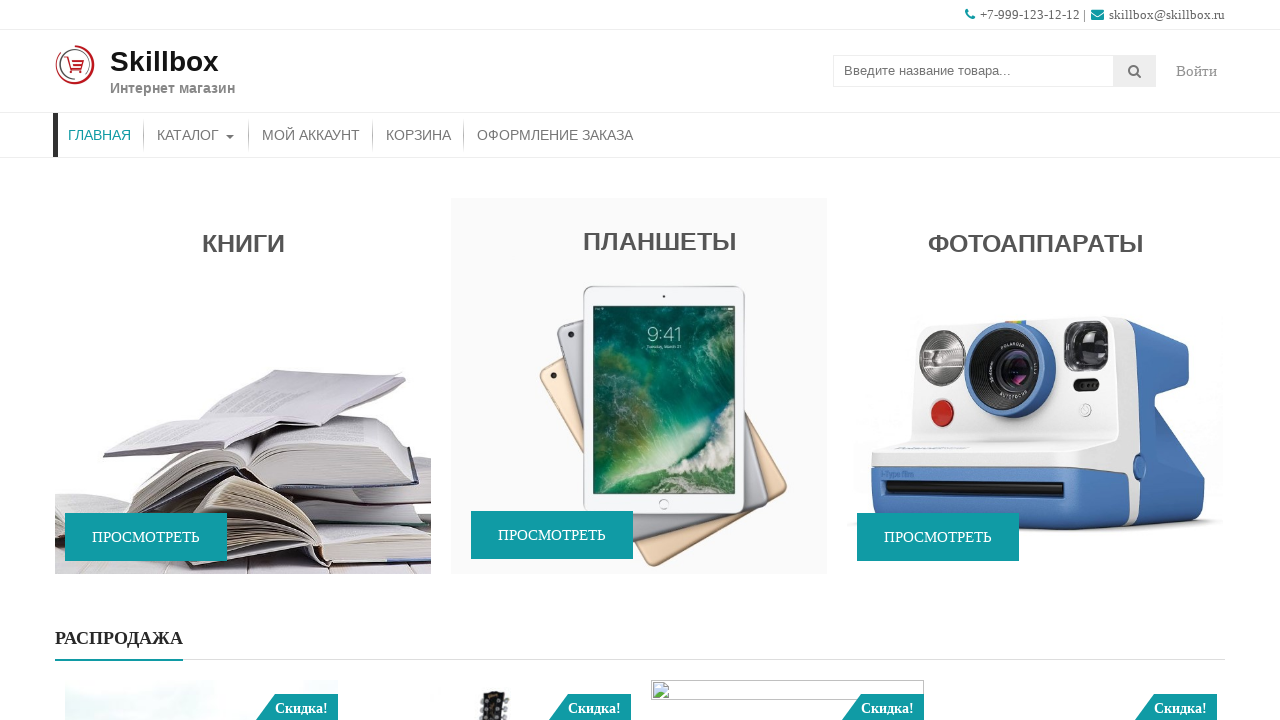

Clicked on second promotional category element at (639, 388) on (//div[@class='promo-widget-wrap'])[2]
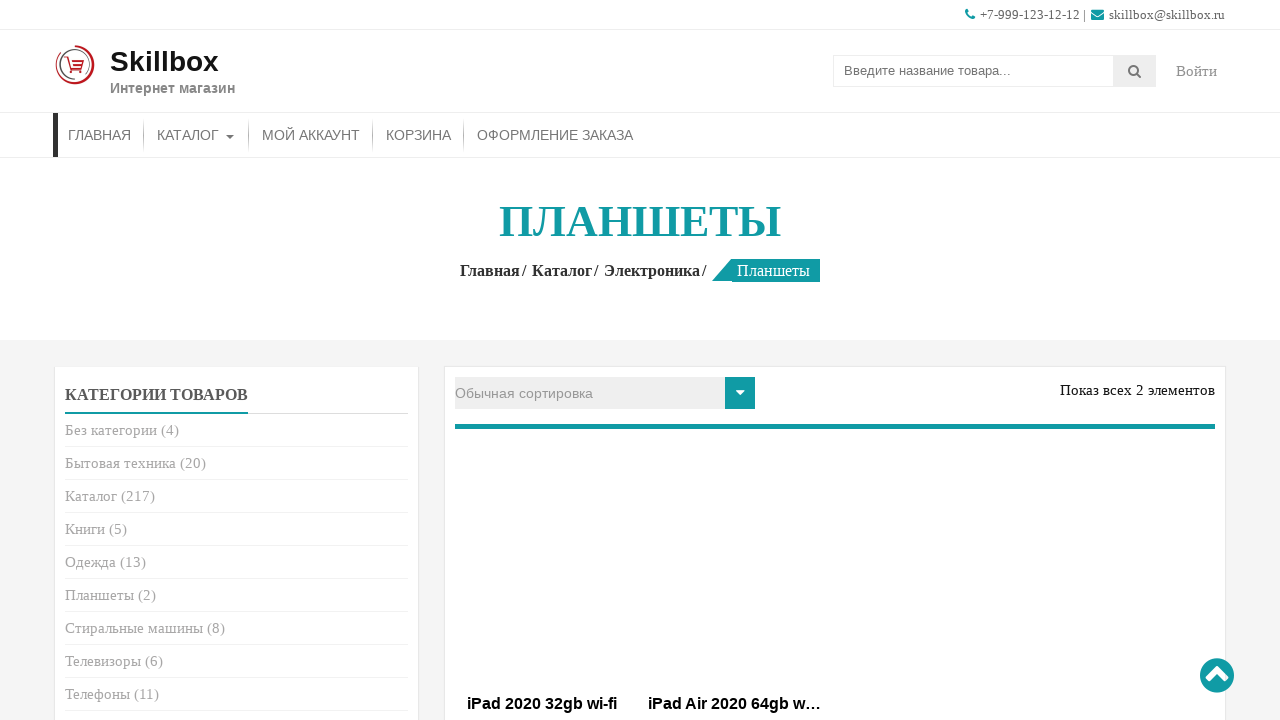

Category page has loaded
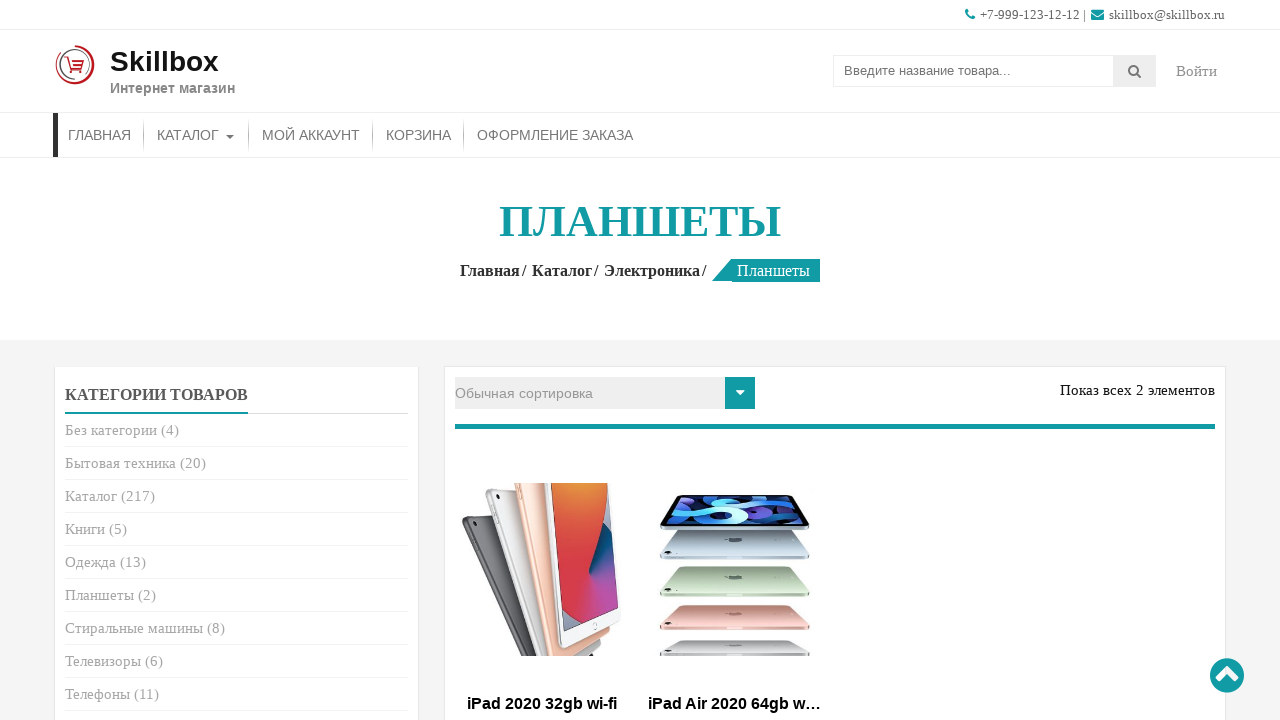

Verified navigation to category page with title: 'Планшеты — Skillbox'
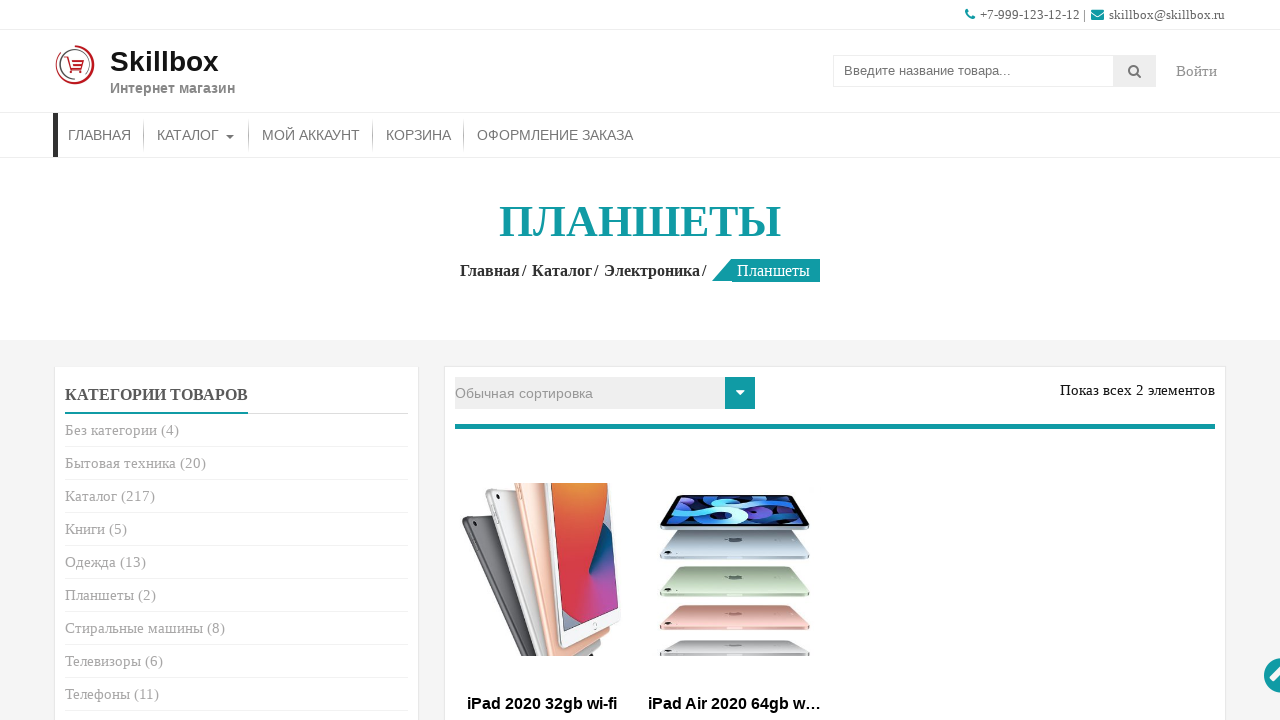

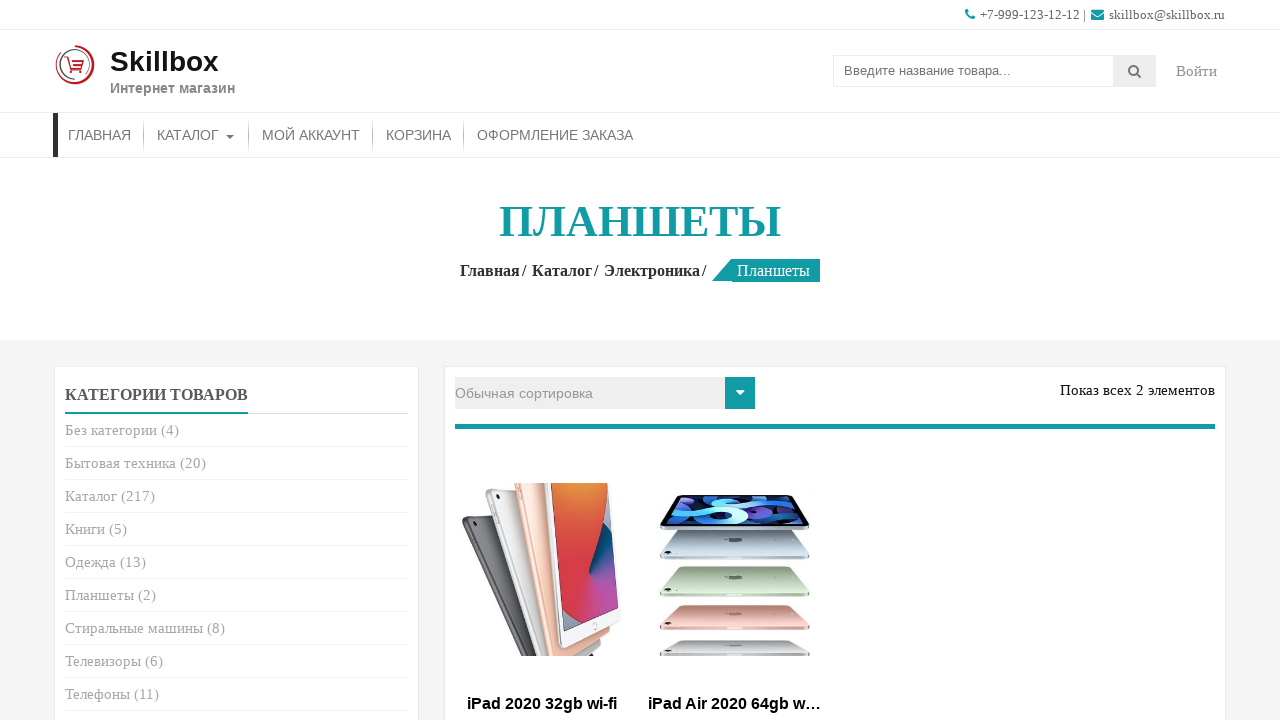